Tests that pressing Escape cancels the edit and restores original text

Starting URL: https://demo.playwright.dev/todomvc

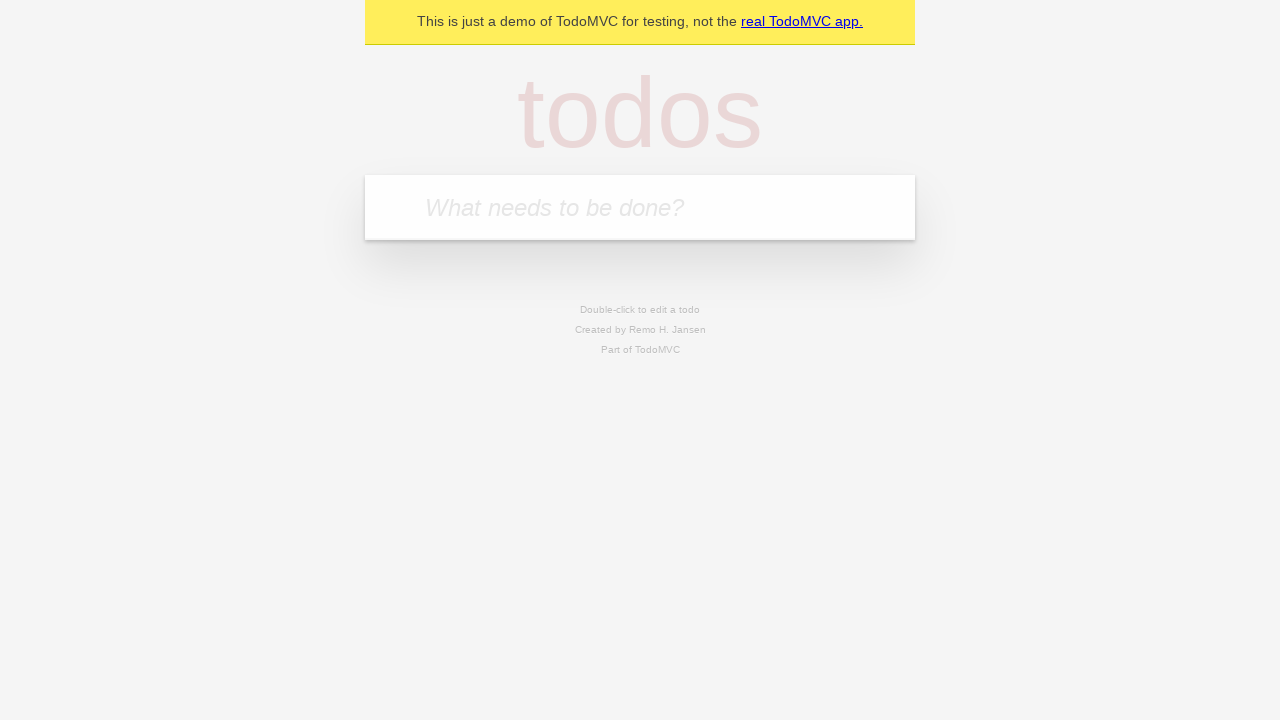

Filled input with first todo item 'buy some cheese' on internal:attr=[placeholder="What needs to be done?"i]
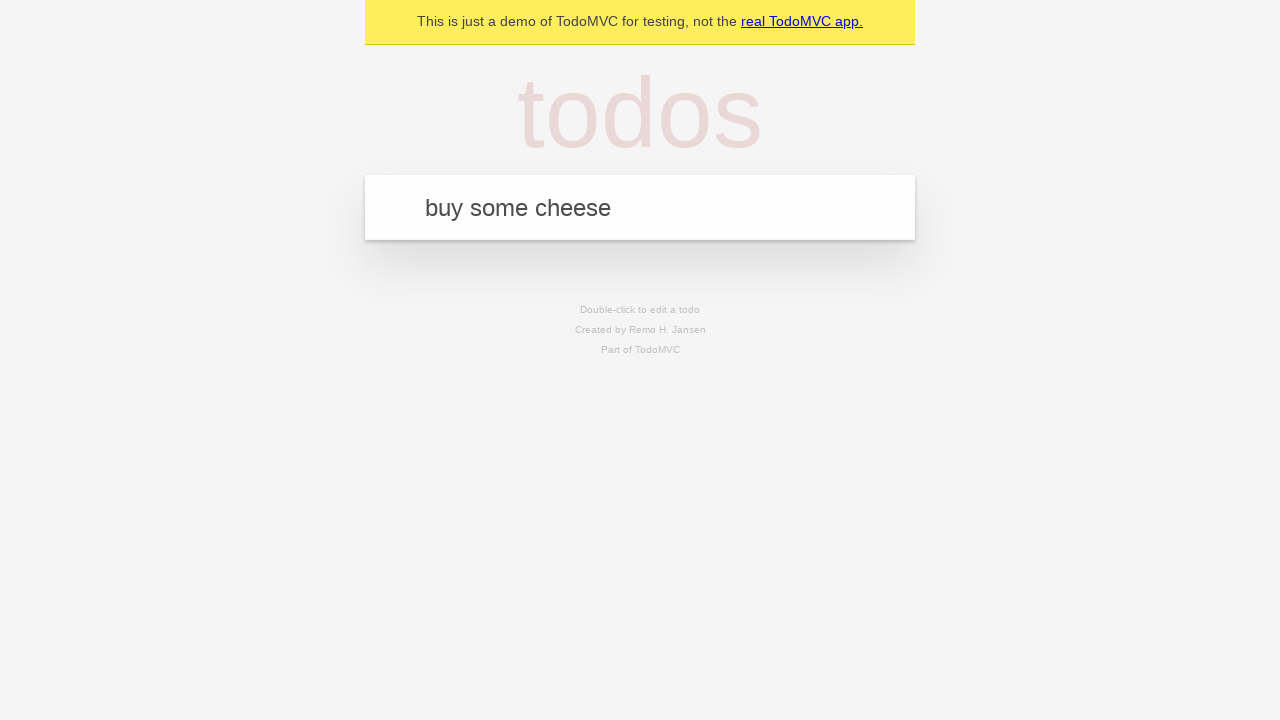

Pressed Enter to add first todo item on internal:attr=[placeholder="What needs to be done?"i]
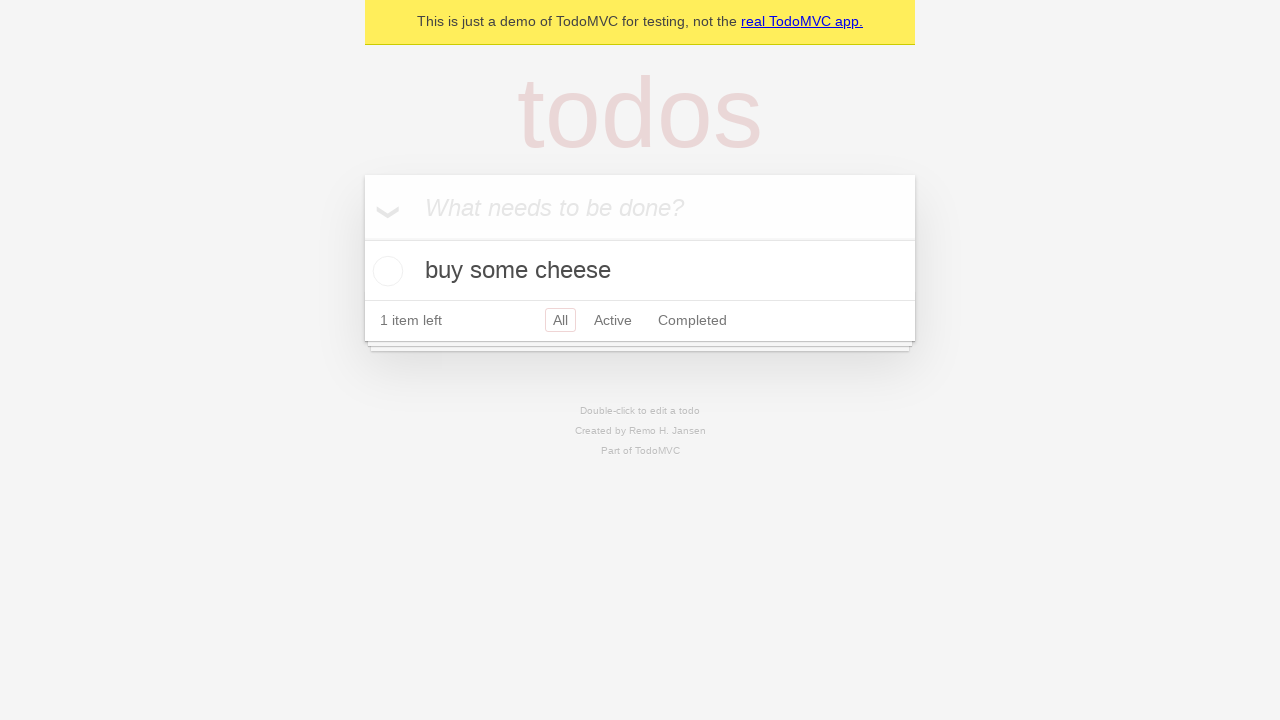

Filled input with second todo item 'feed the cat' on internal:attr=[placeholder="What needs to be done?"i]
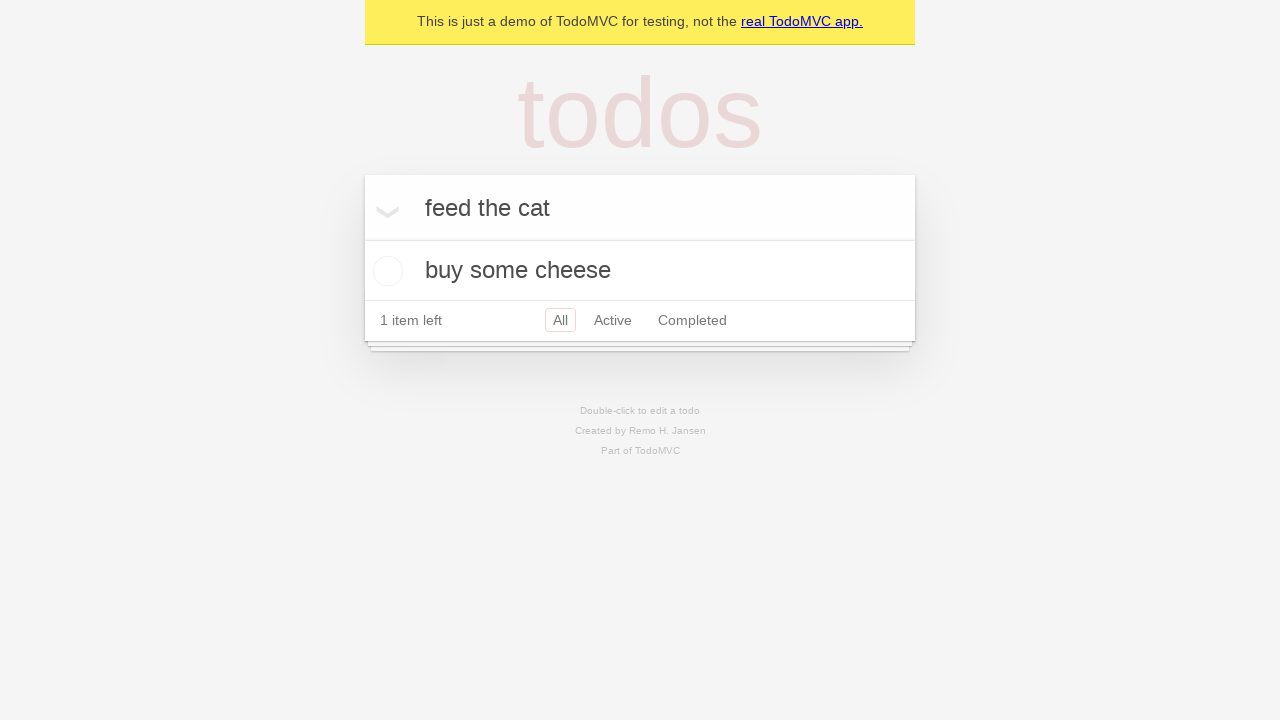

Pressed Enter to add second todo item on internal:attr=[placeholder="What needs to be done?"i]
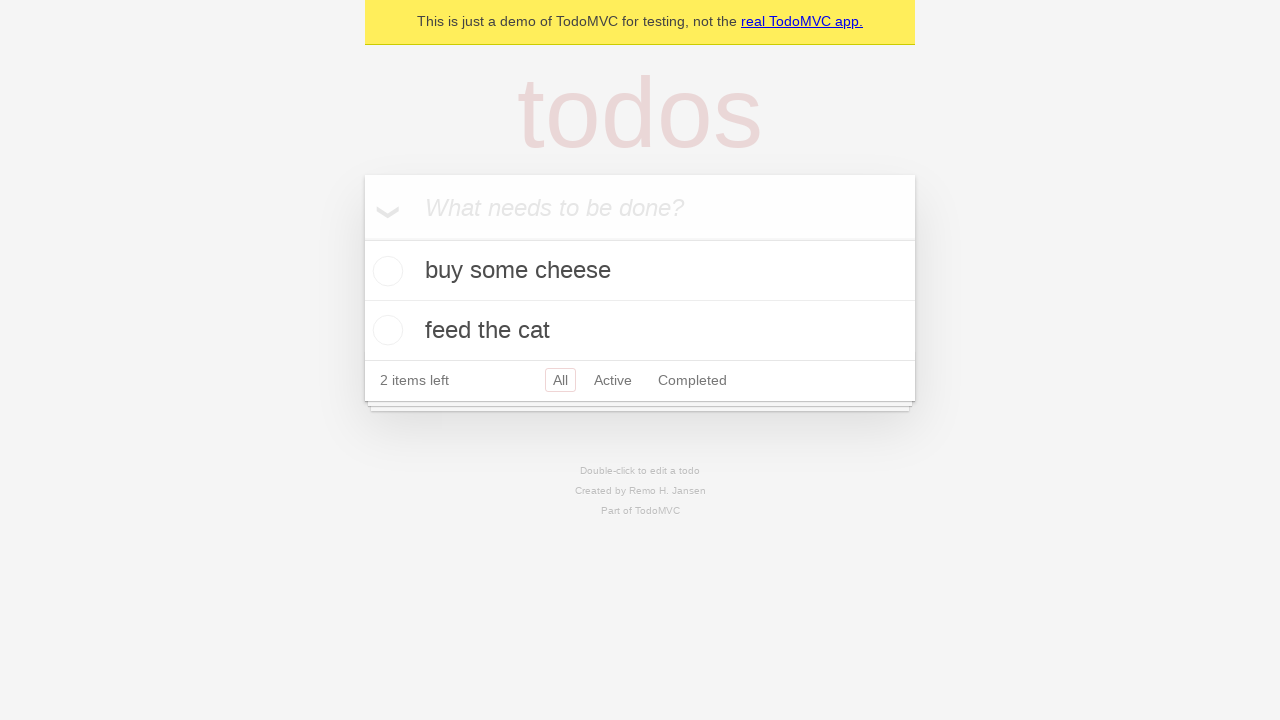

Filled input with third todo item 'book a doctors appointment' on internal:attr=[placeholder="What needs to be done?"i]
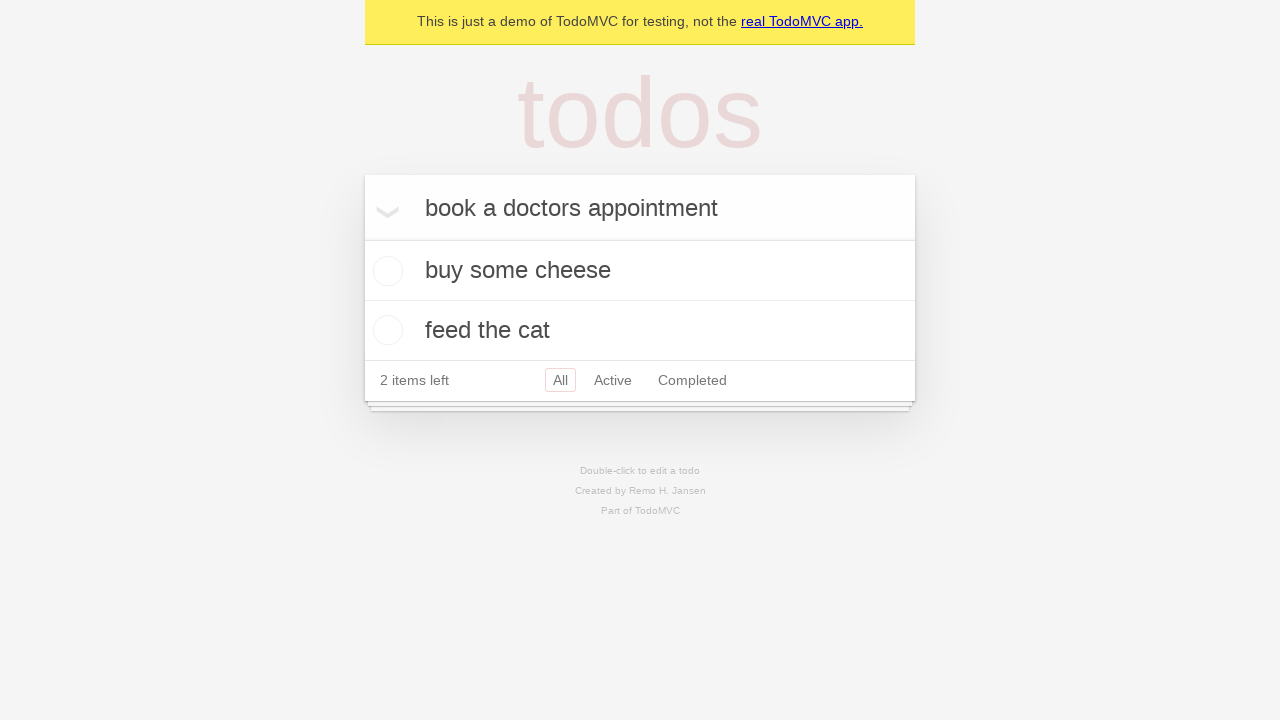

Pressed Enter to add third todo item on internal:attr=[placeholder="What needs to be done?"i]
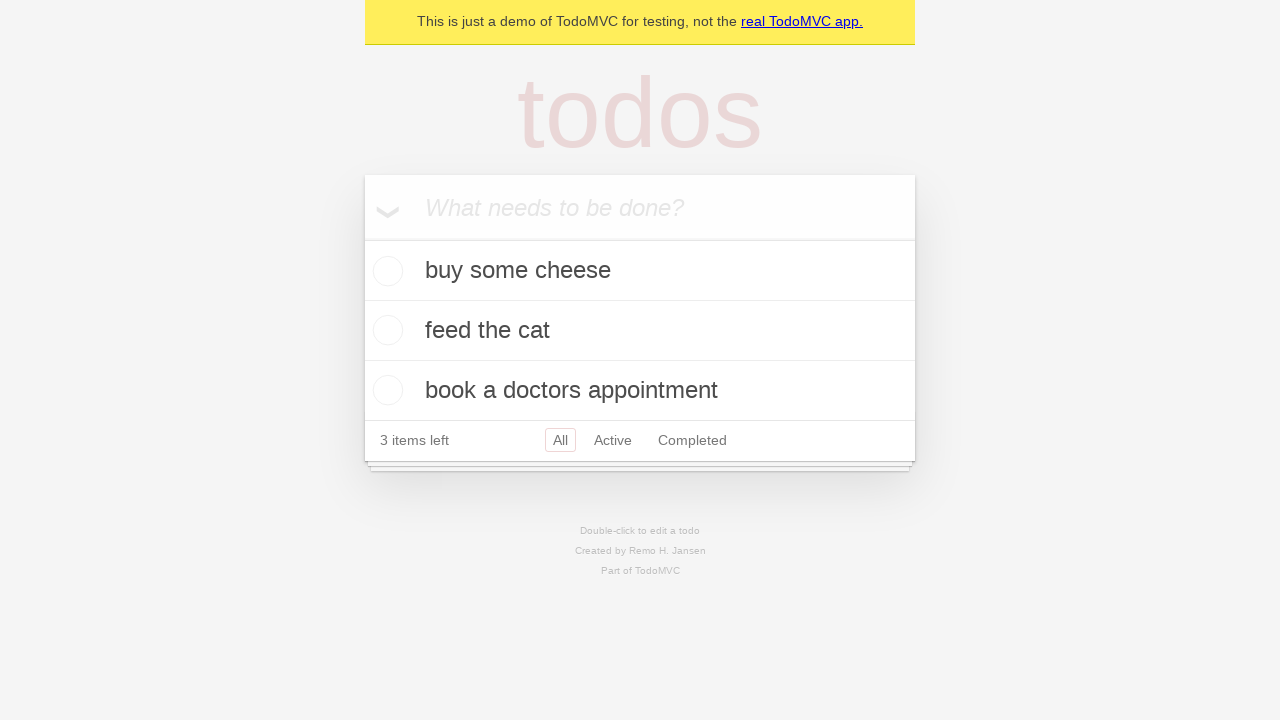

Double-clicked second todo item to enter edit mode at (640, 331) on internal:testid=[data-testid="todo-item"s] >> nth=1
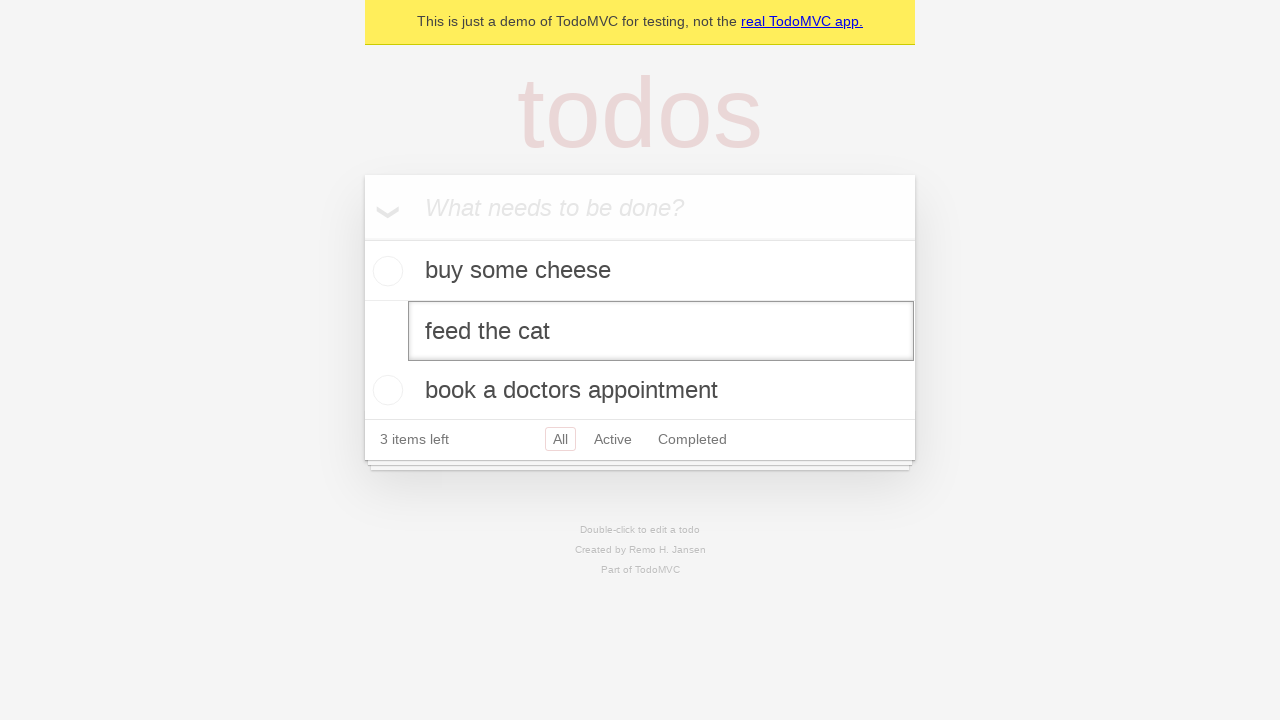

Filled edit field with new text 'buy some sausages' on internal:testid=[data-testid="todo-item"s] >> nth=1 >> internal:role=textbox[nam
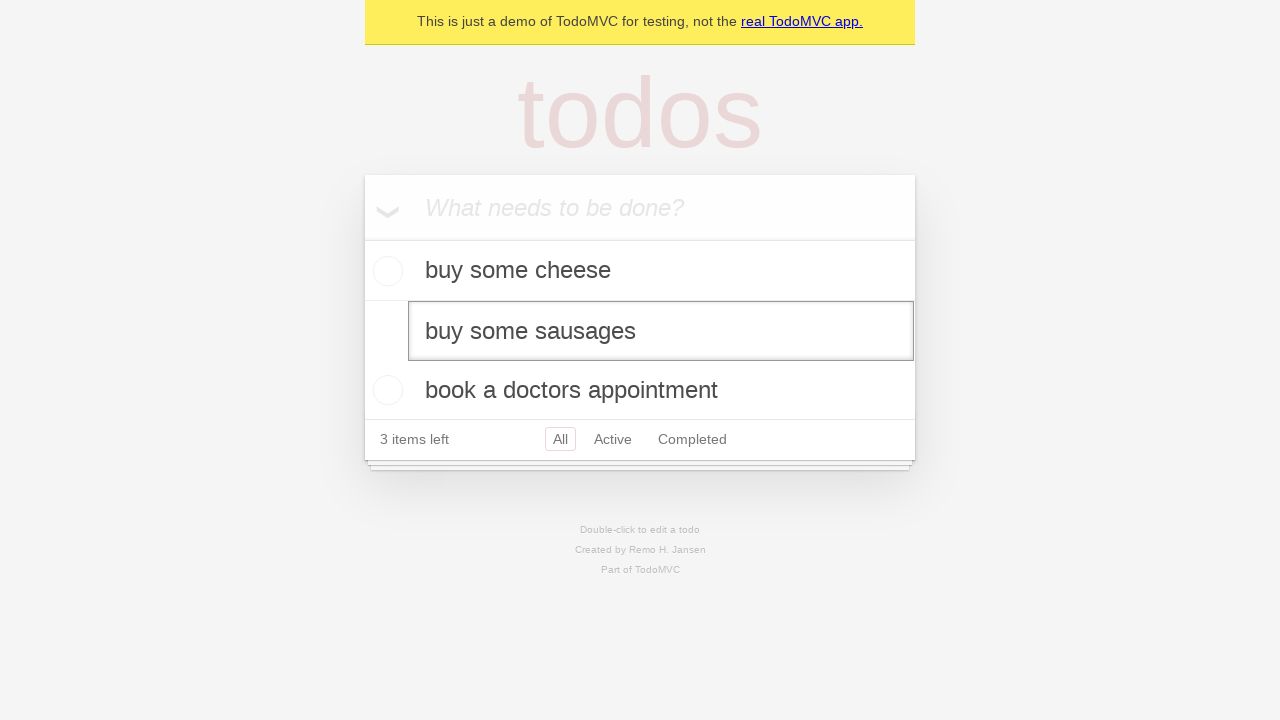

Pressed Escape to cancel edit and restore original text on internal:testid=[data-testid="todo-item"s] >> nth=1 >> internal:role=textbox[nam
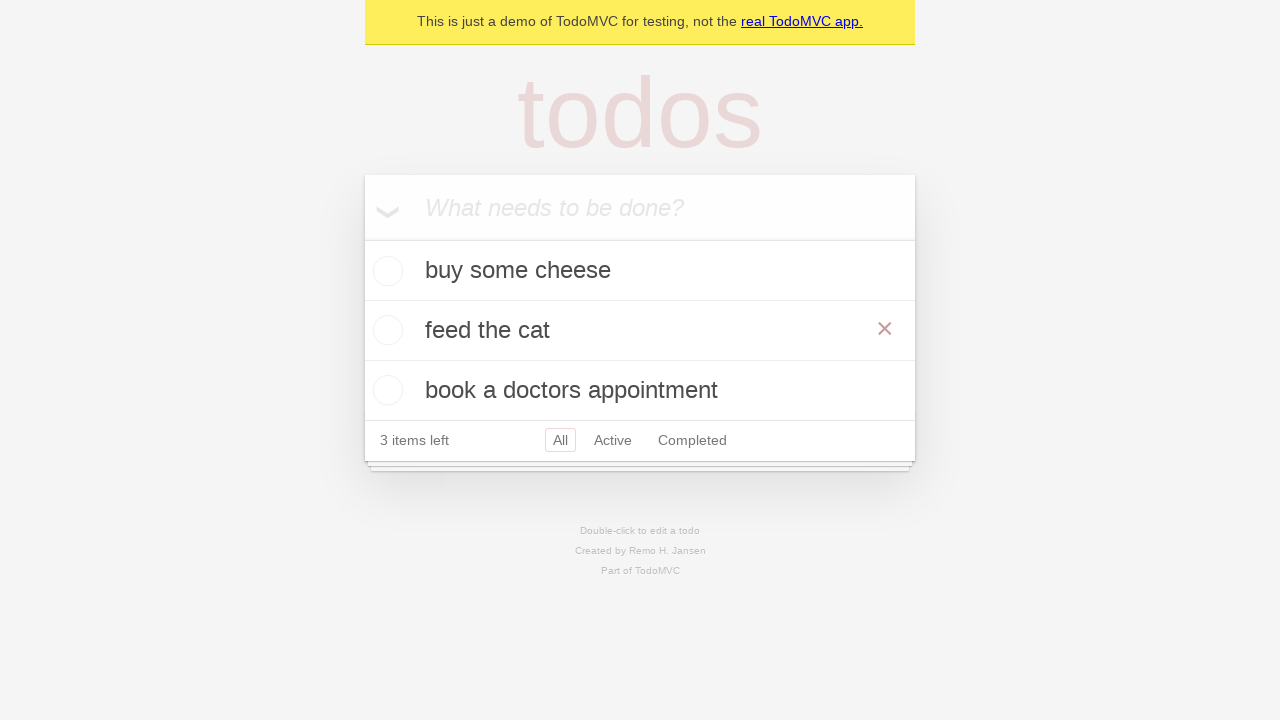

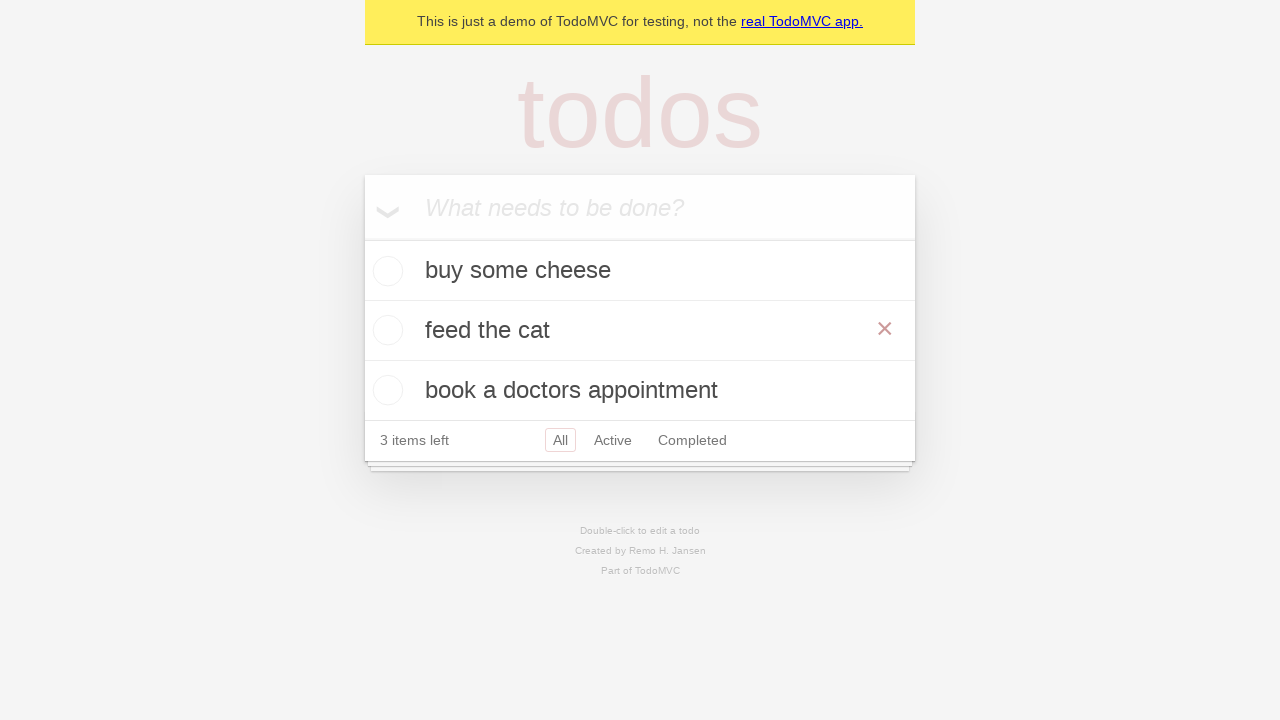